Tests navigation on a Selenium course content page by clicking on an accordion heading for interview questions and then clicking a related link

Starting URL: http://greenstech.in/selenium-course-content.html

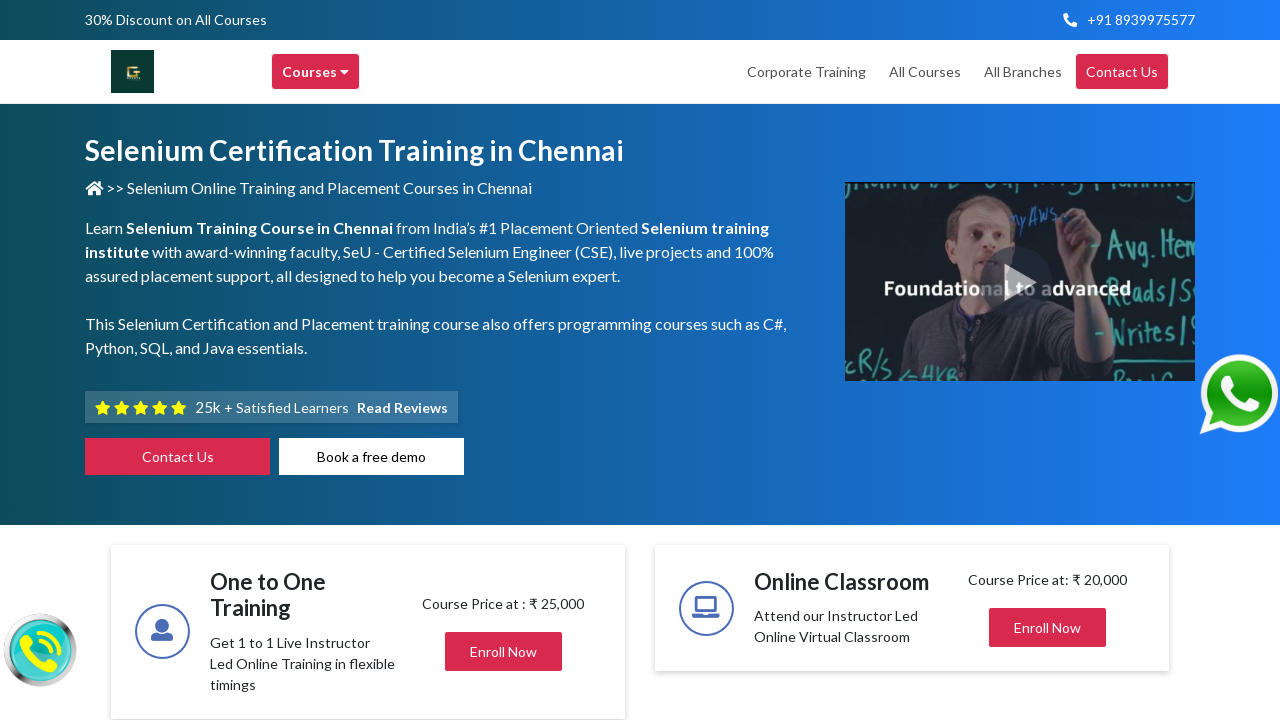

Clicked on Interview Questions accordion heading at (1048, 361) on xpath=//div[@id='heading20']
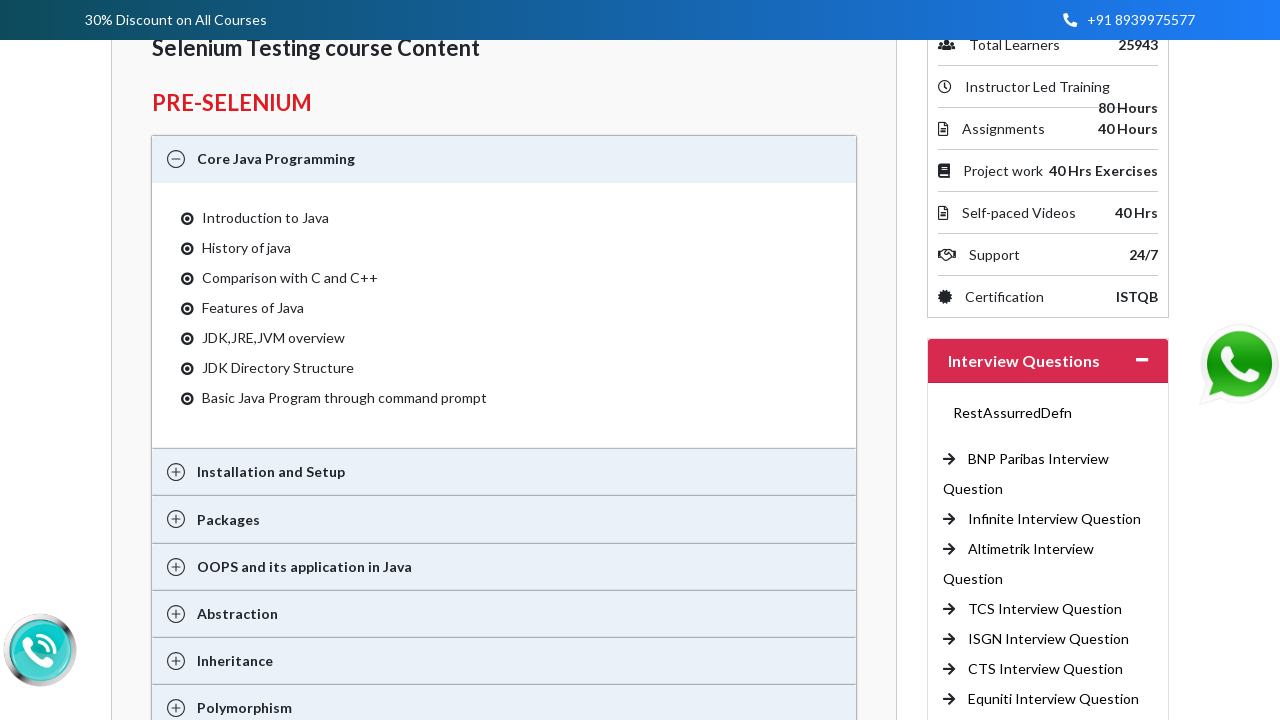

Retrieved accordion heading text: 
                                                      
    Interview Questions                
      
      
      
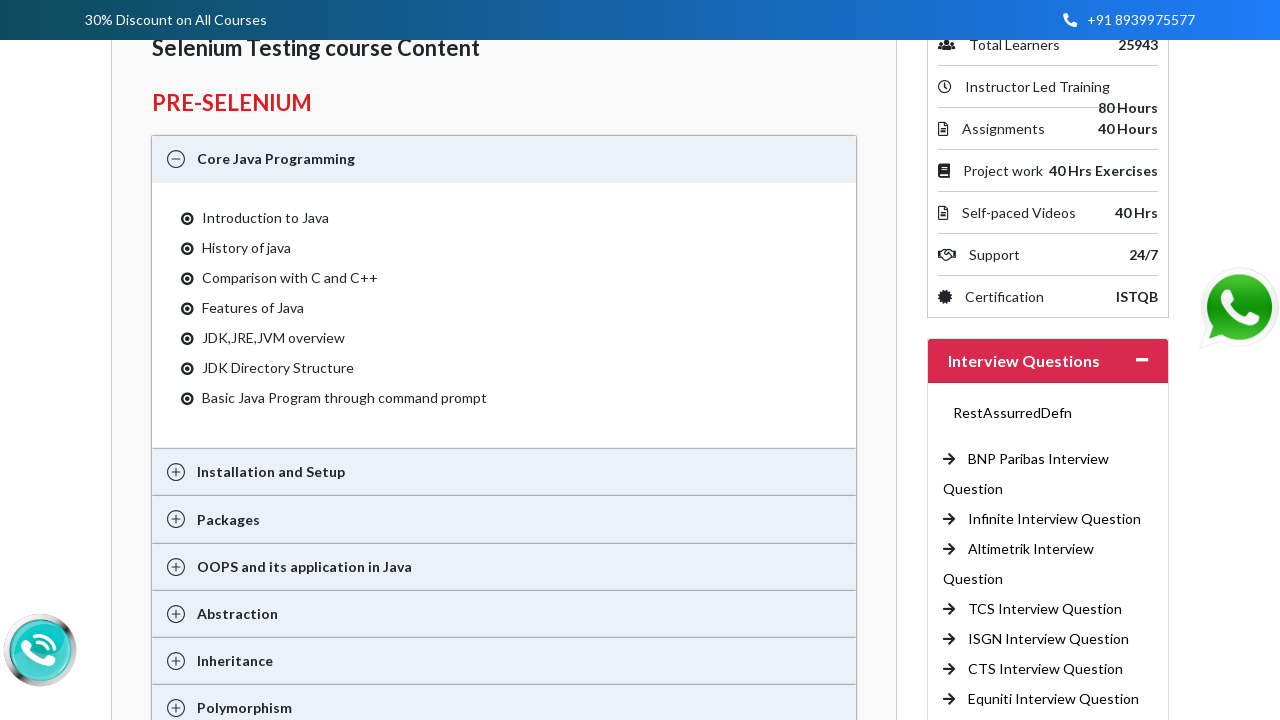

Clicked on the 6th occurrence of Interview Questions link at (1046, 669) on (//a[@title='Interview Questions'])[6]
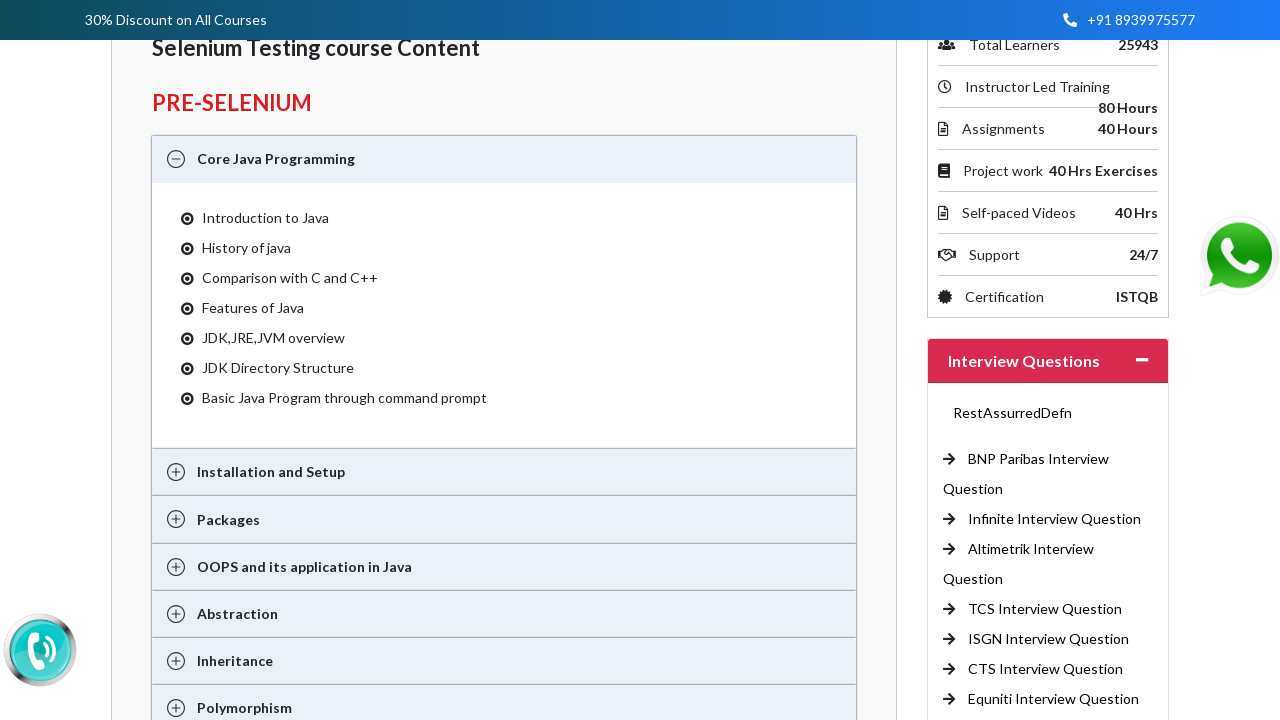

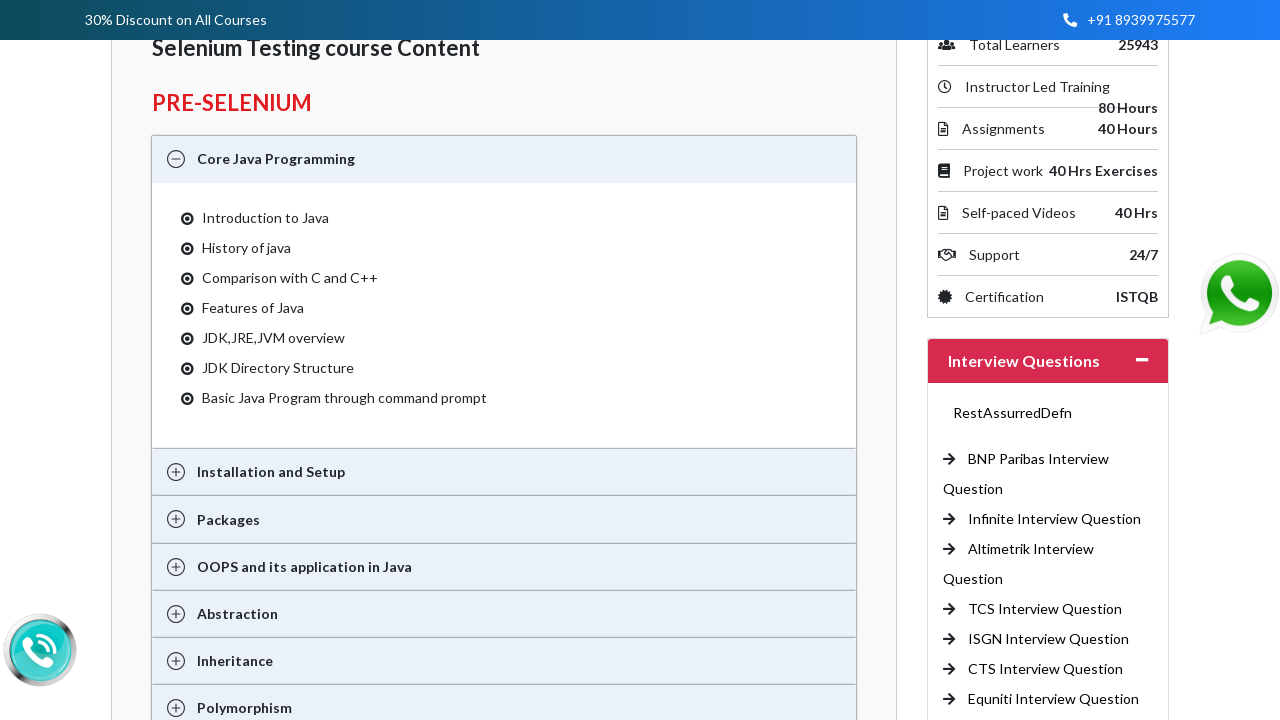